Tests changing the site locale to Chinese (CN) and verifies the header text changes accordingly

Starting URL: https://vue-demo.daniel-avellaneda.com

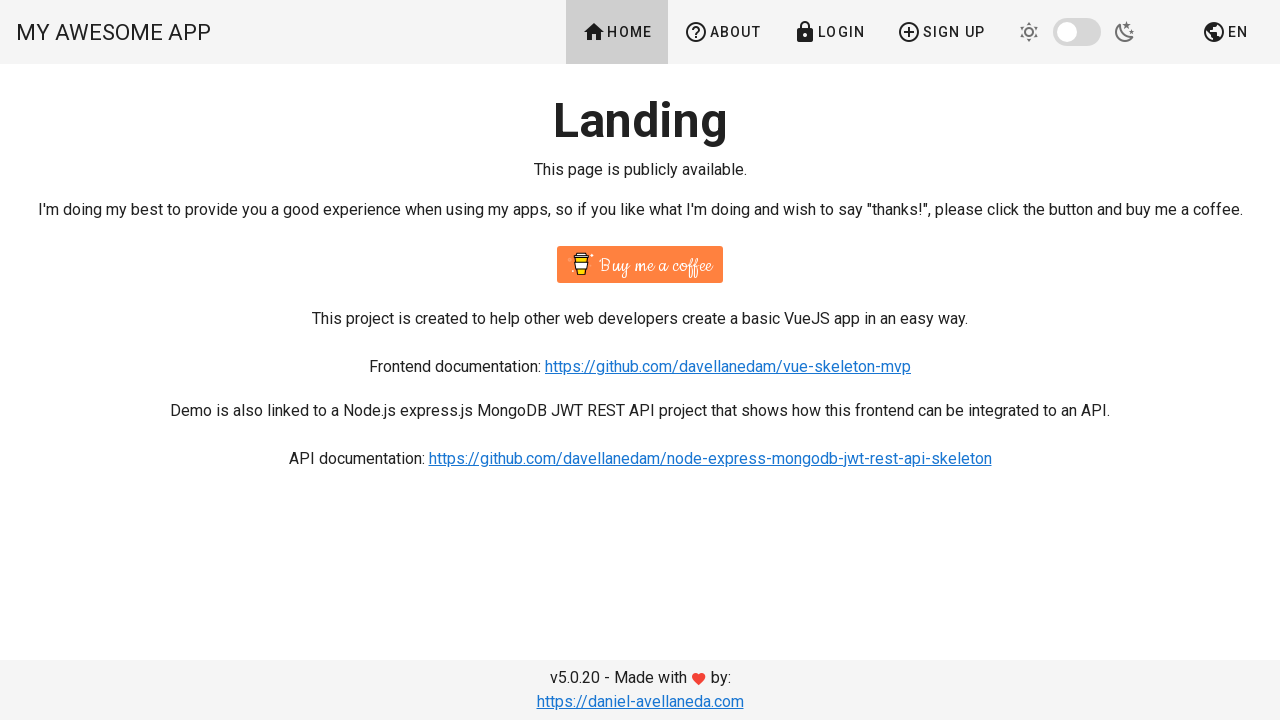

Clicked language navigation button to open language menu at (1225, 32) on button:has-text('EN'), button:has-text('ES'), button:has-text('CN'), button:has-
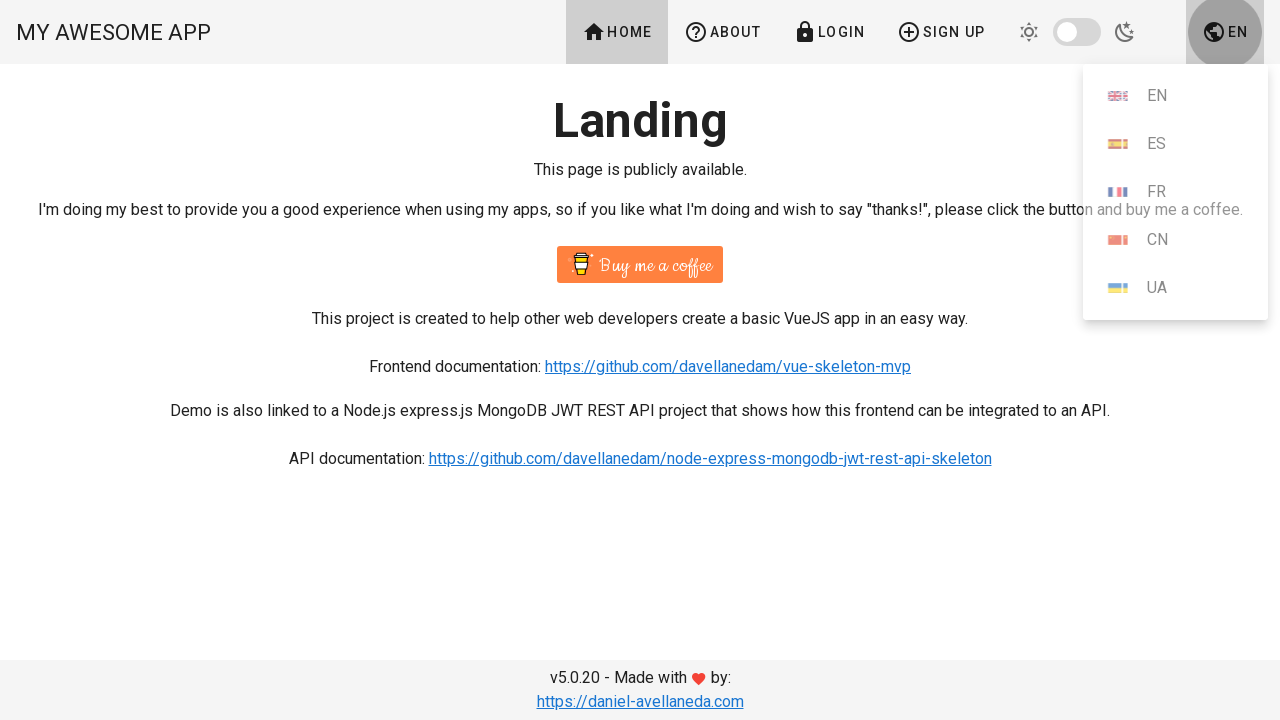

Language menu appeared with CN option visible
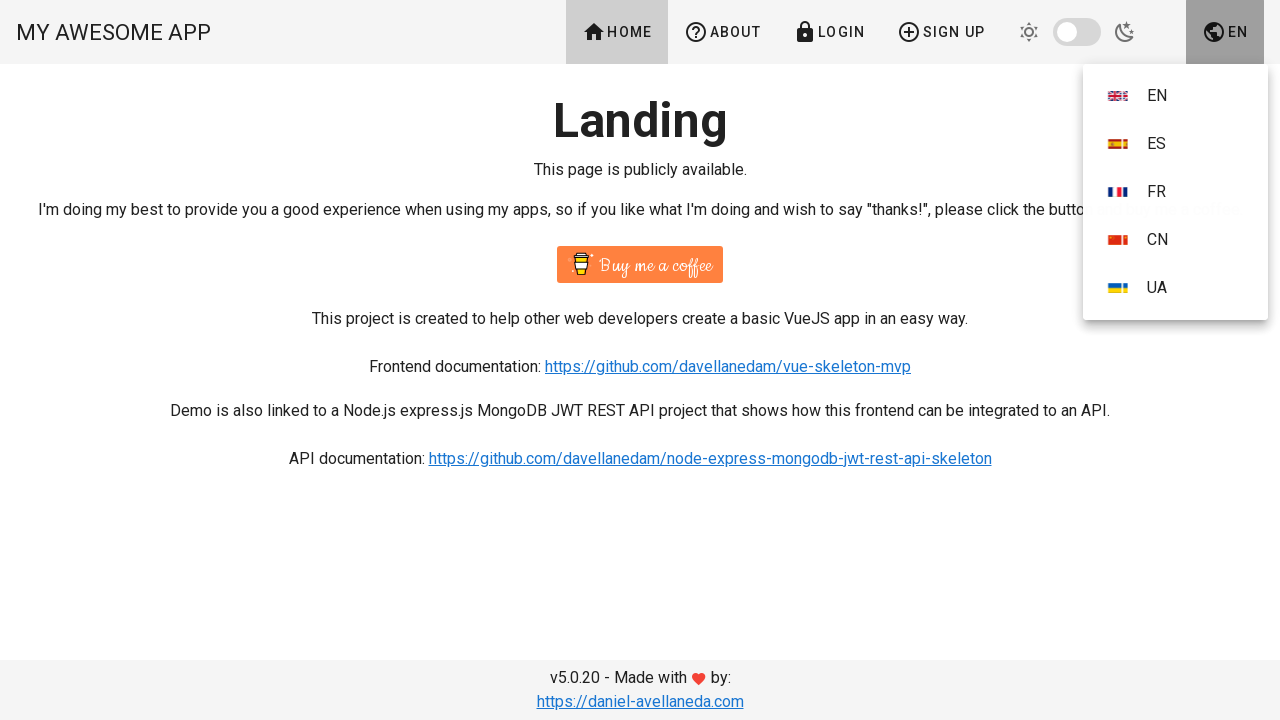

Clicked CN option to set locale to Chinese at (1199, 240) on text=CN
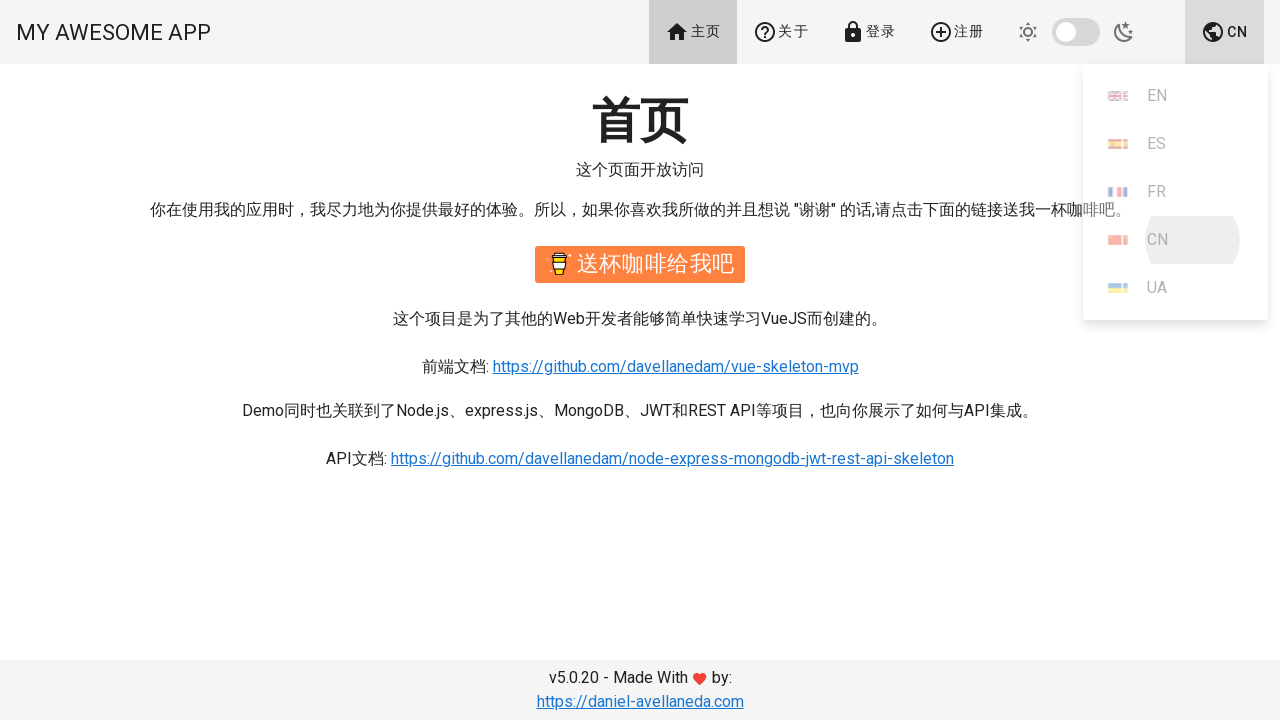

Verified page header changed to Chinese text '首页'
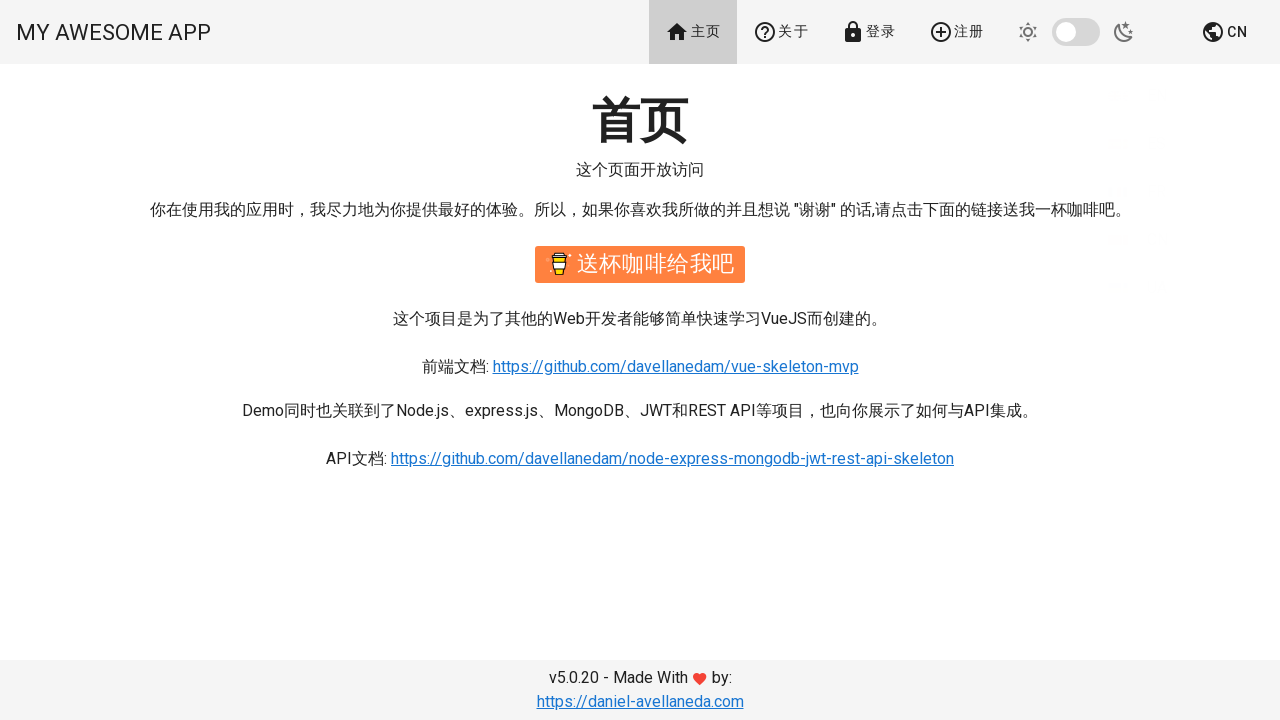

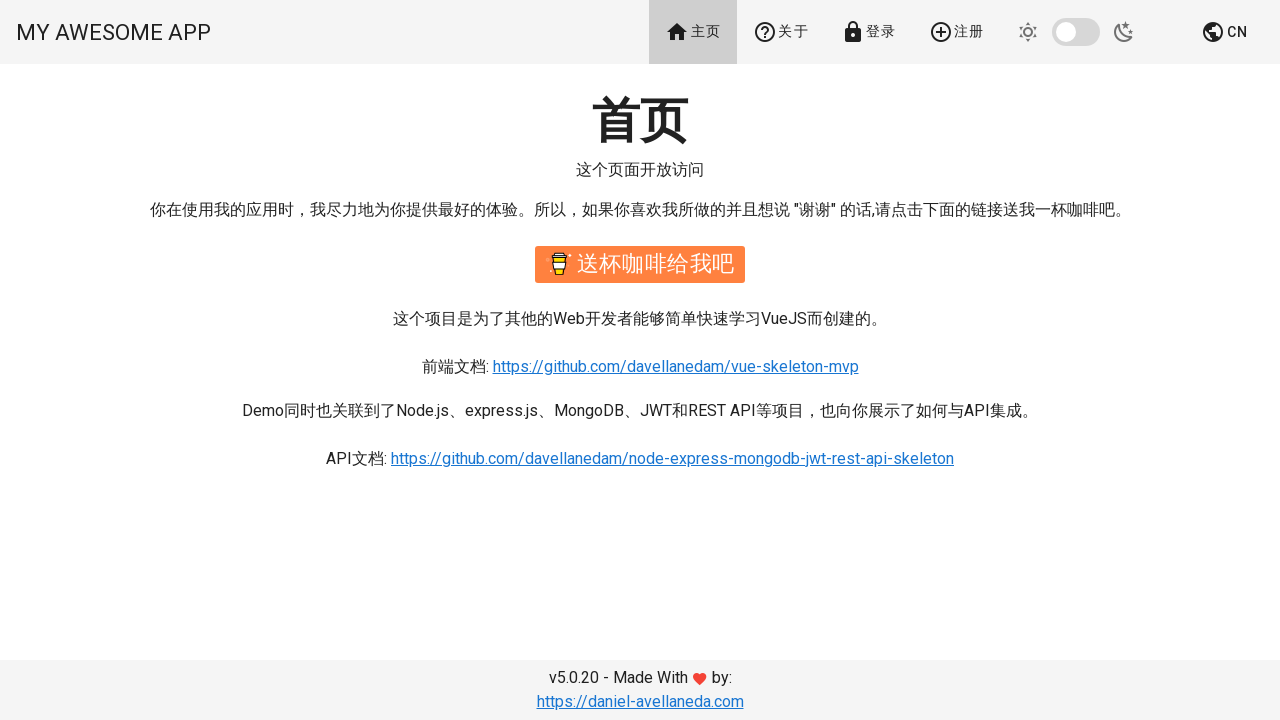